Tests a number input field by entering a value, then using arrow keys to increment and decrement it, verifying the value changes correctly.

Starting URL: http://the-internet.herokuapp.com/inputs

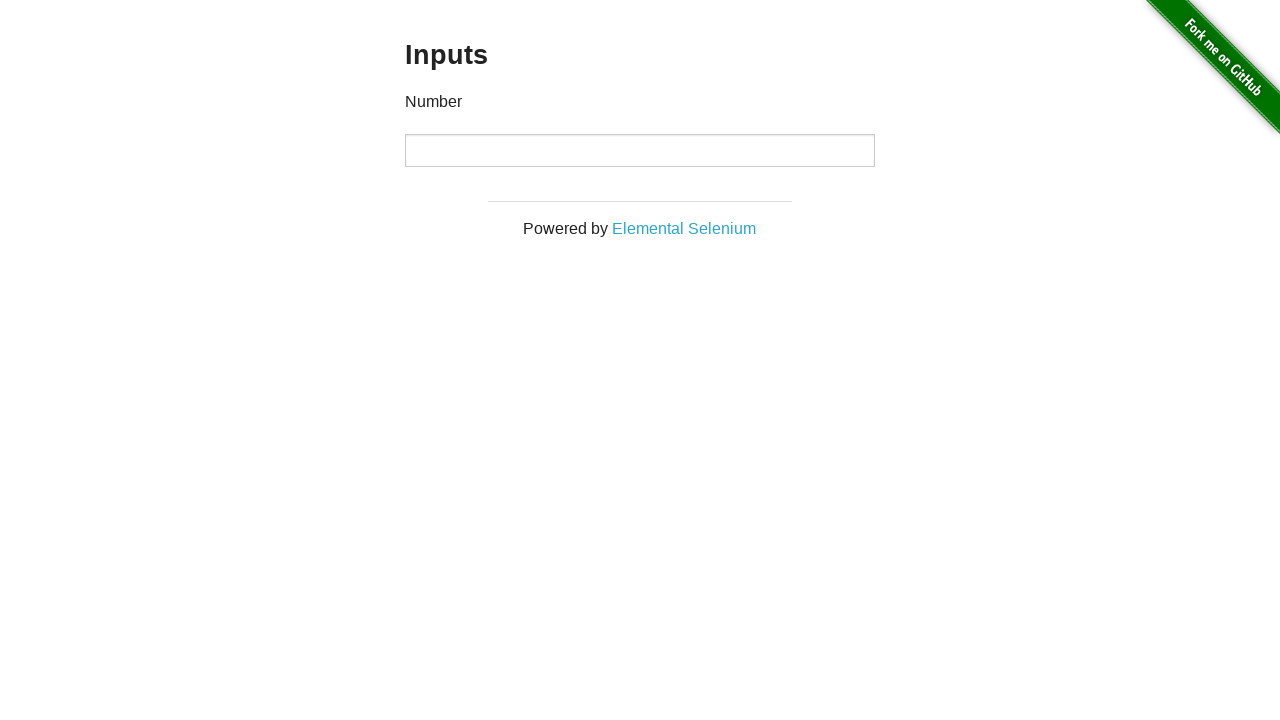

Located and cleared the number input field on input
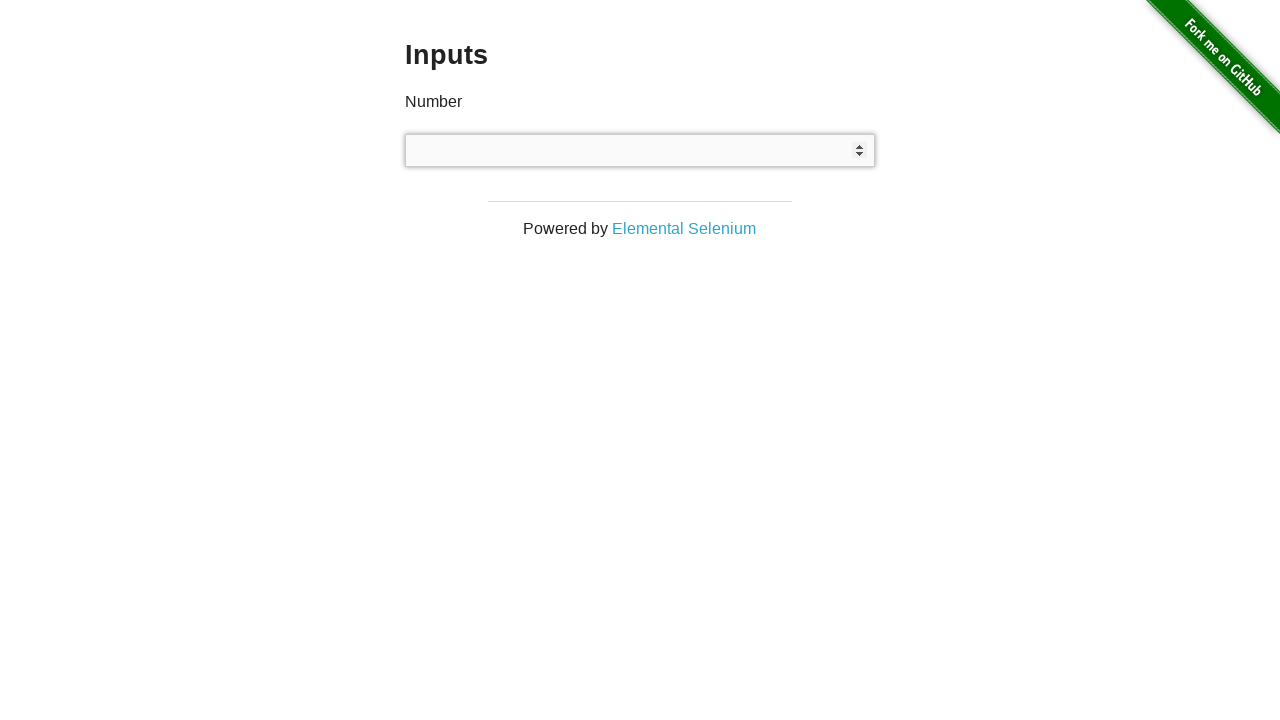

Entered initial value of 1 into the input field on input
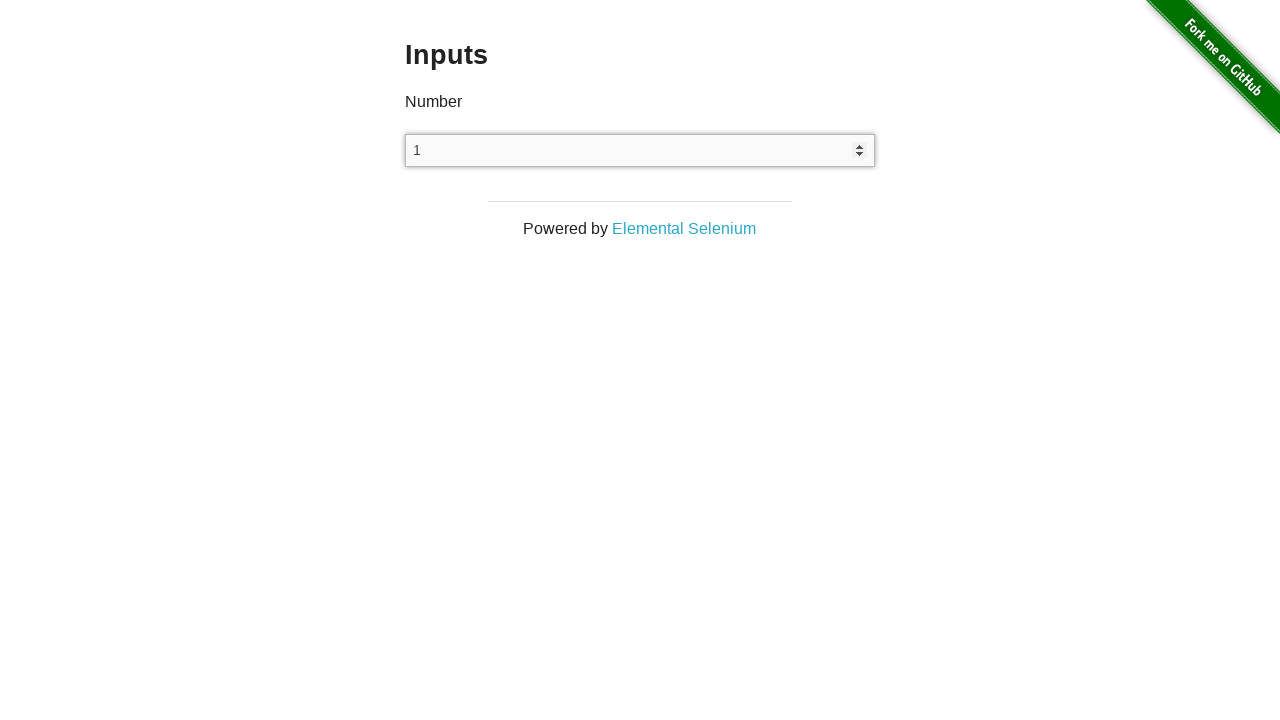

Pressed ArrowUp key to increment the value on input
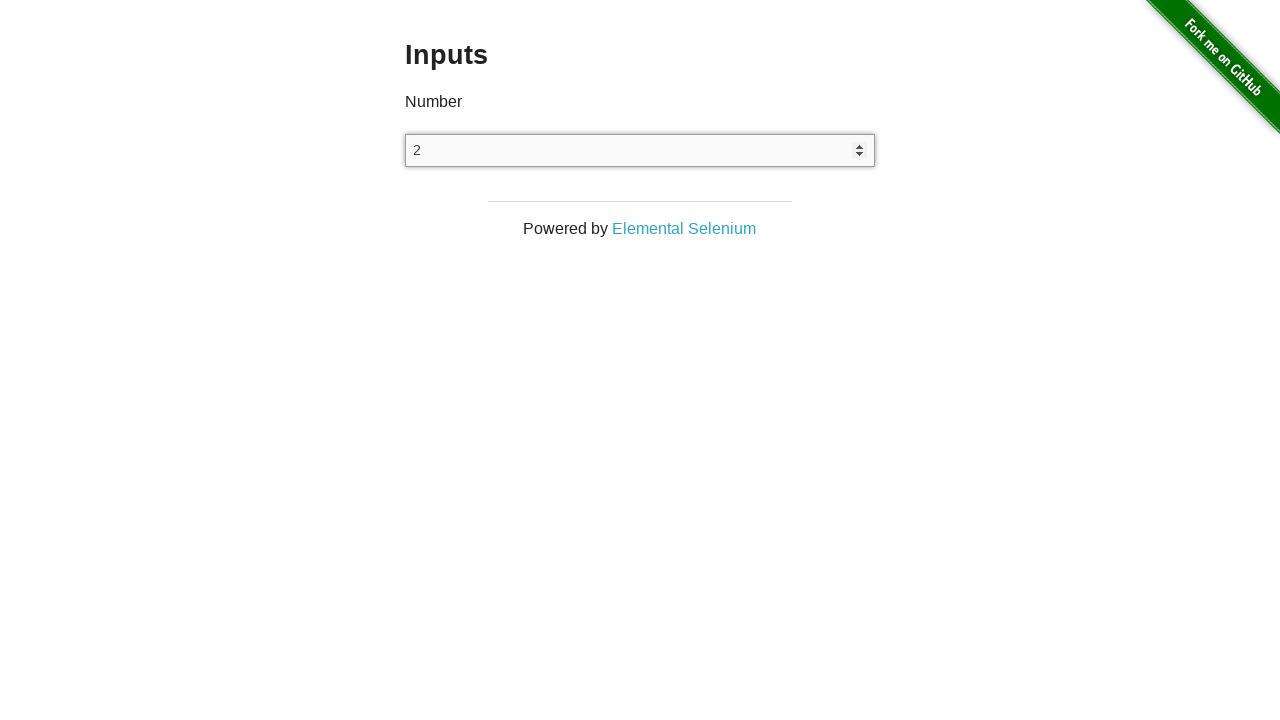

Verified that input value increased to 2 after ArrowUp
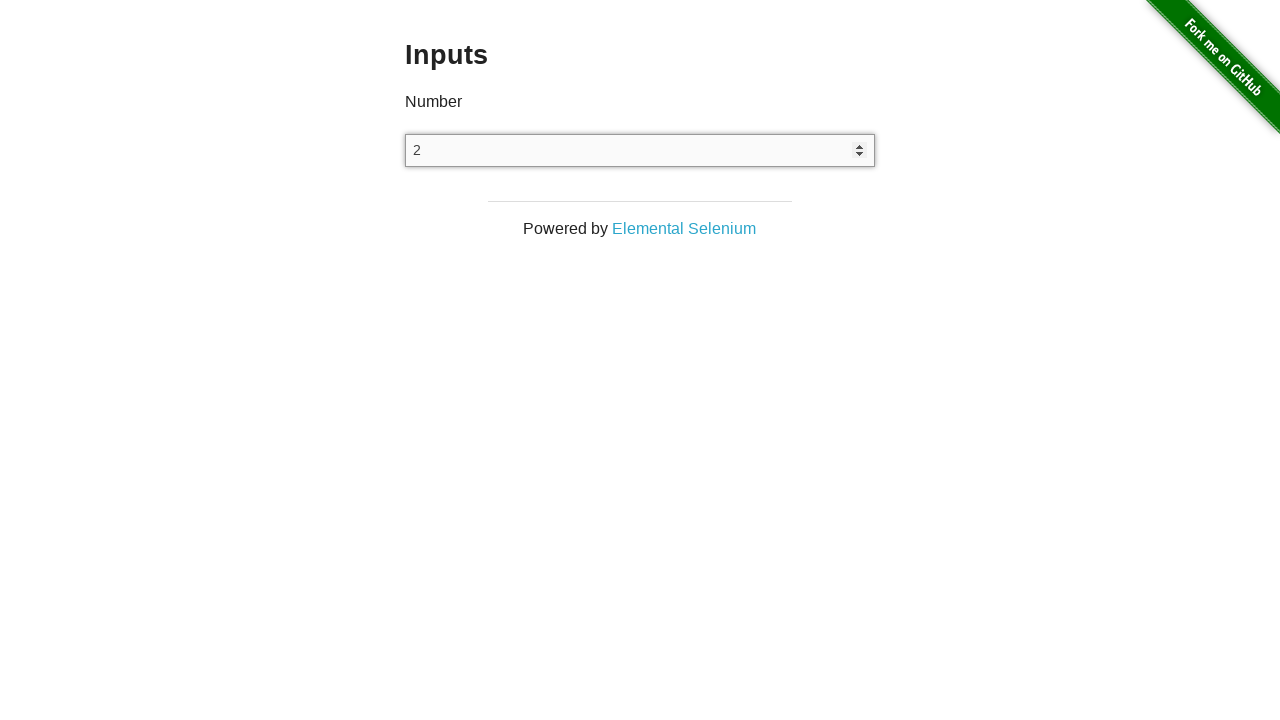

Cleared the input field for decrease test on input
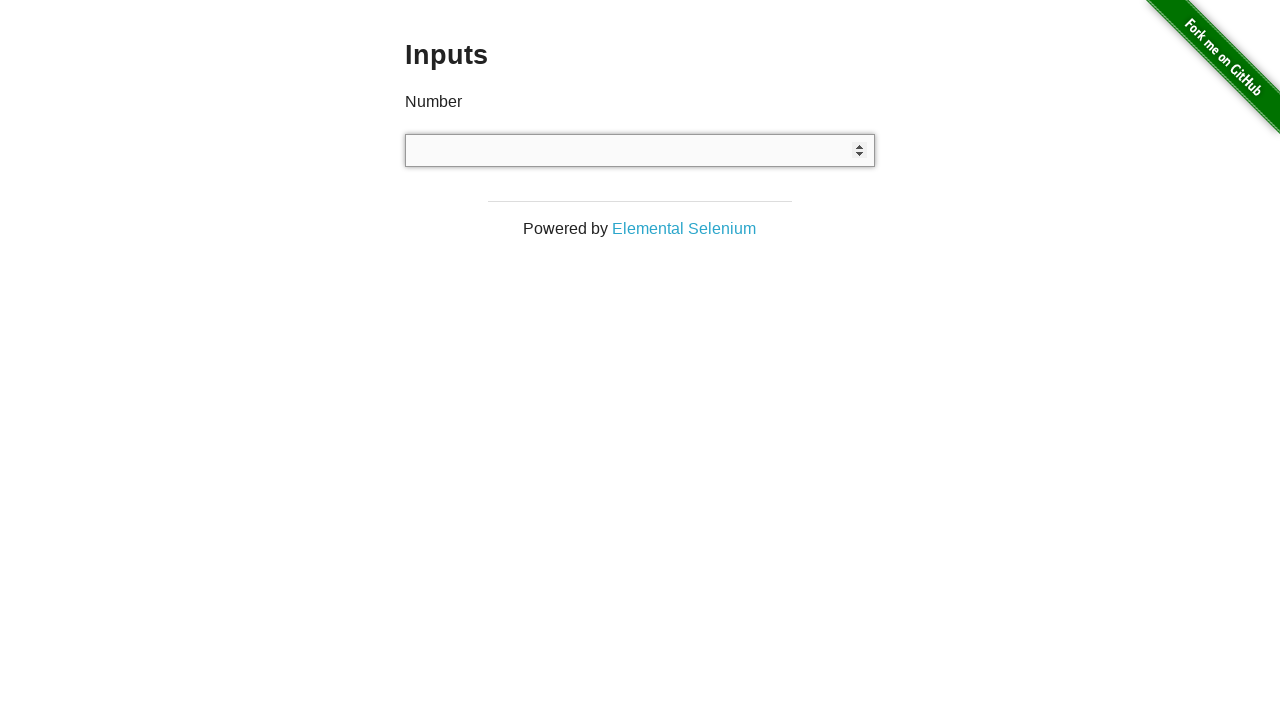

Entered value of 1 into the input field for decrease test on input
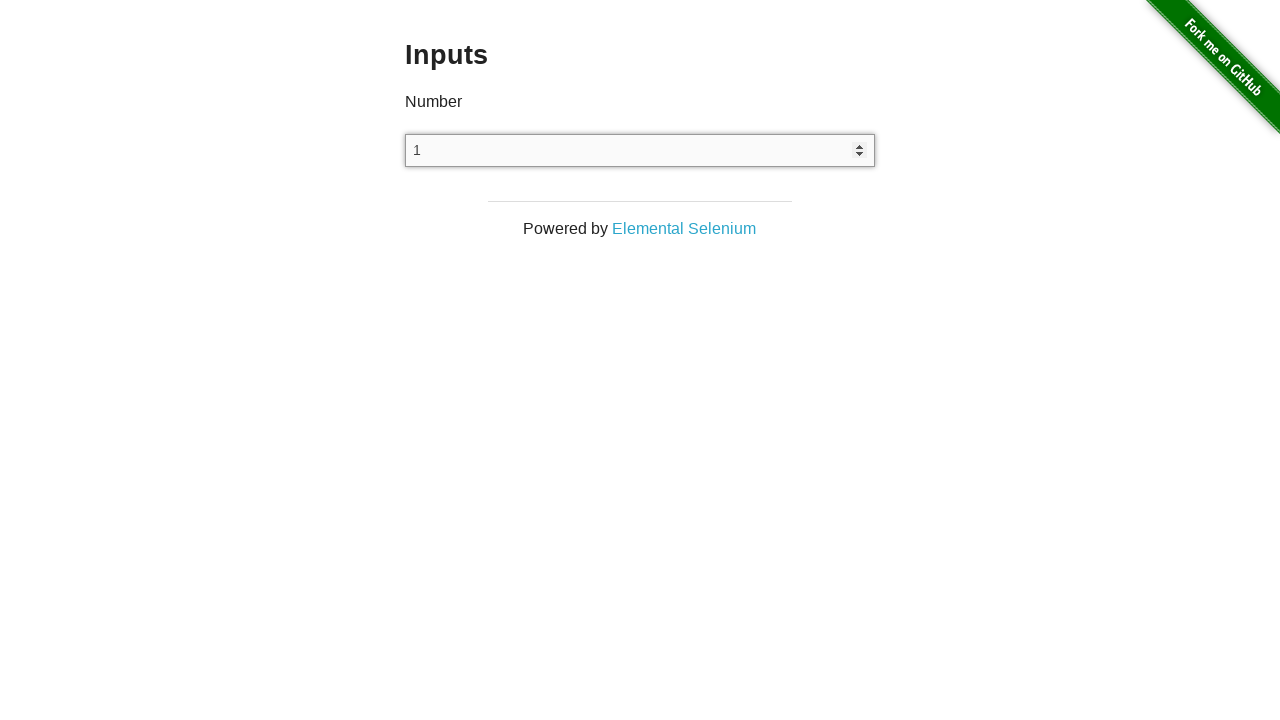

Pressed ArrowDown key to decrement the value on input
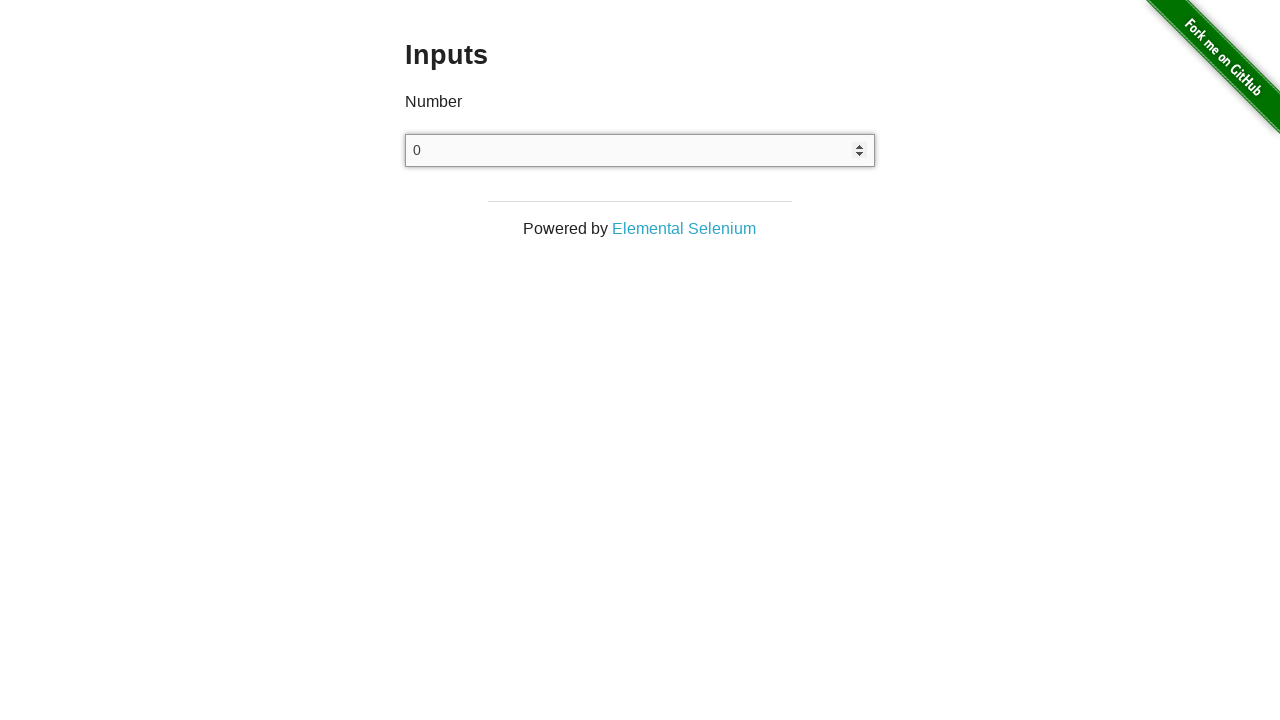

Verified that input value decreased to 0 after ArrowDown
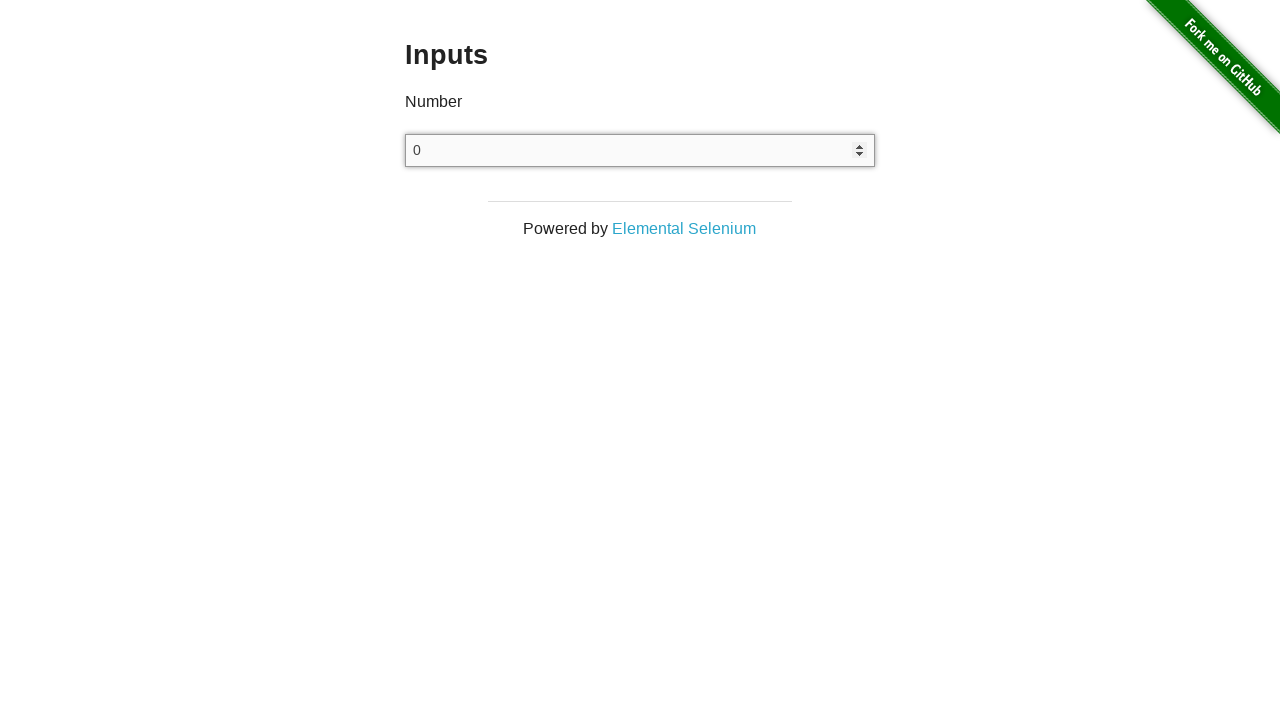

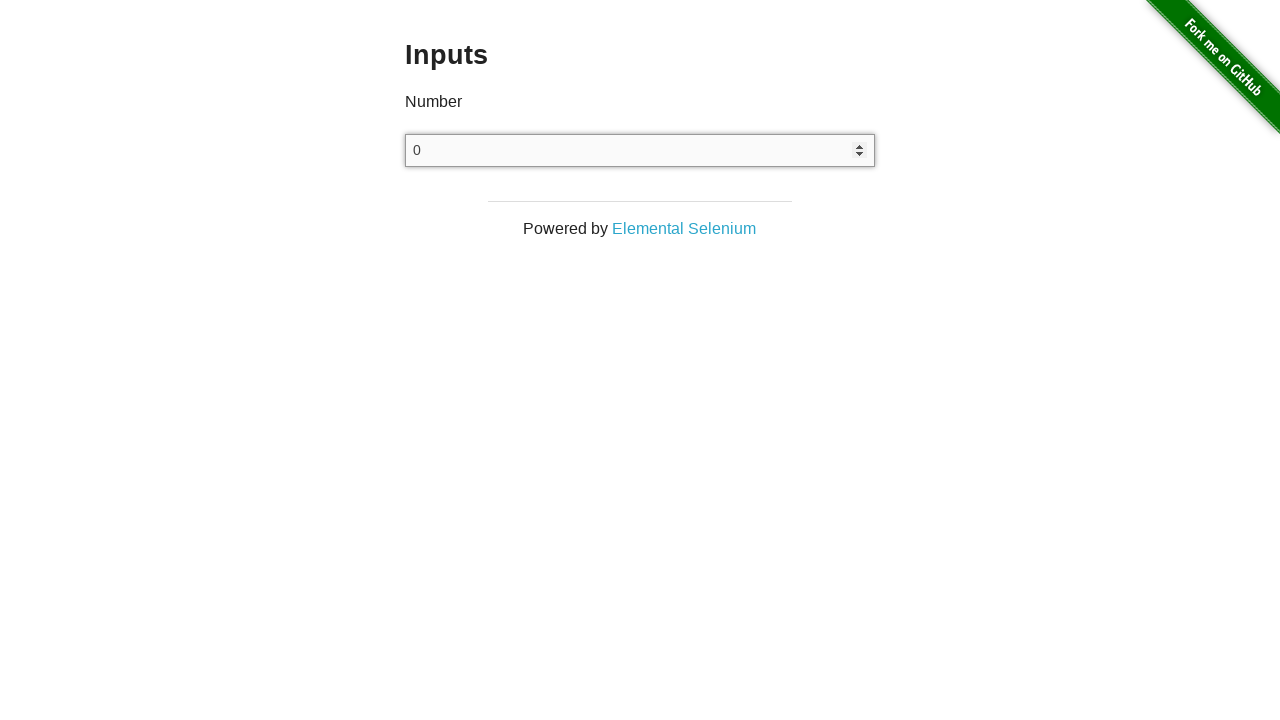